Tests that the text input field clears after adding a todo item

Starting URL: https://demo.playwright.dev/todomvc

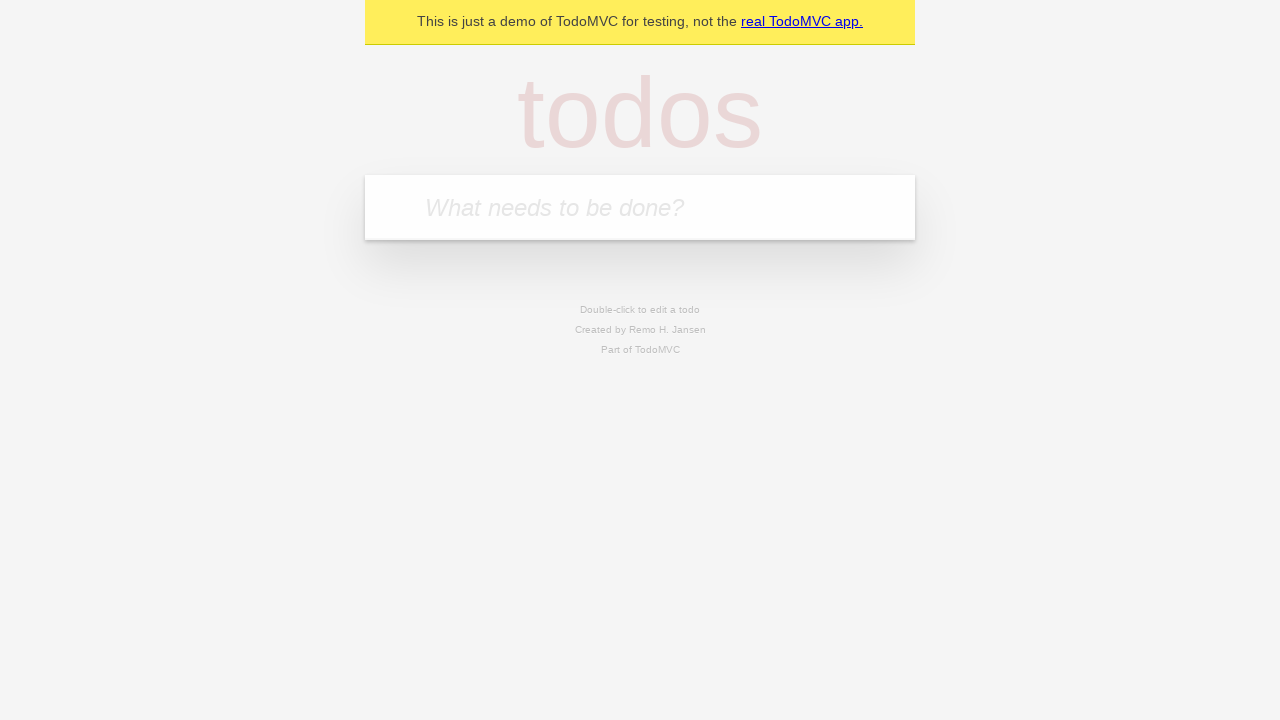

Filled todo input field with 'buy some cheese' on internal:attr=[placeholder="What needs to be done?"i]
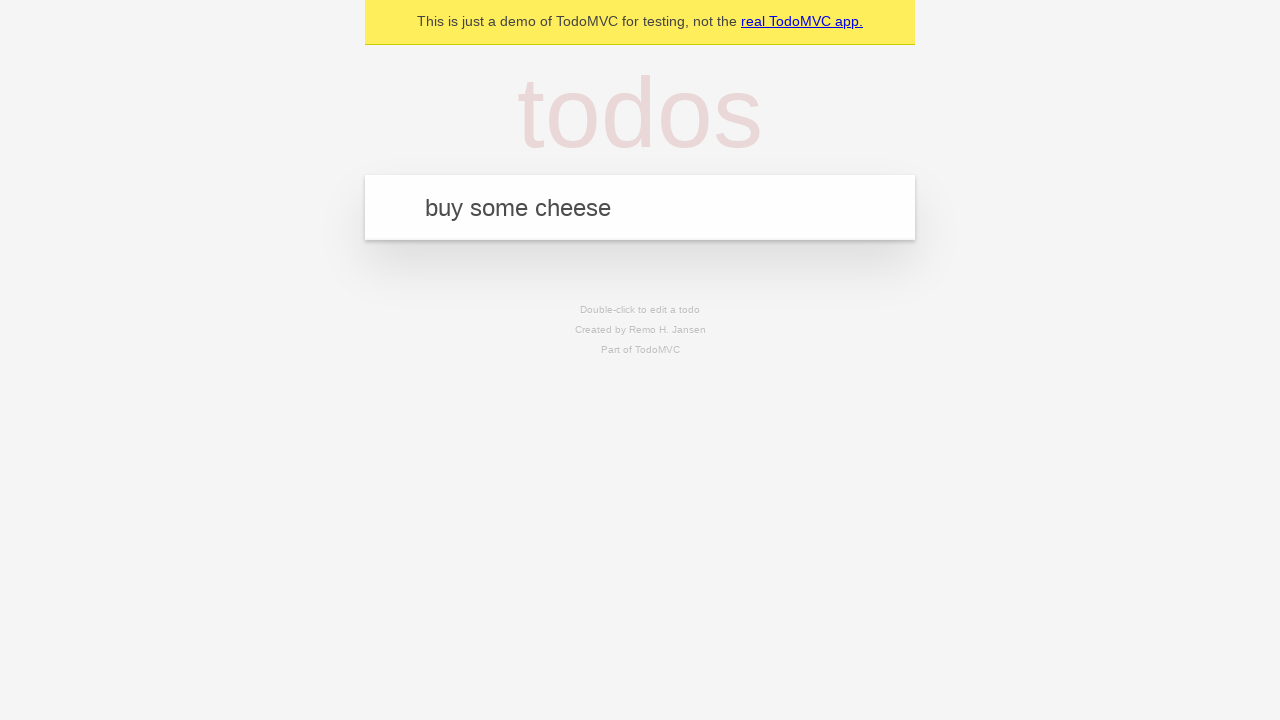

Pressed Enter to add the todo item on internal:attr=[placeholder="What needs to be done?"i]
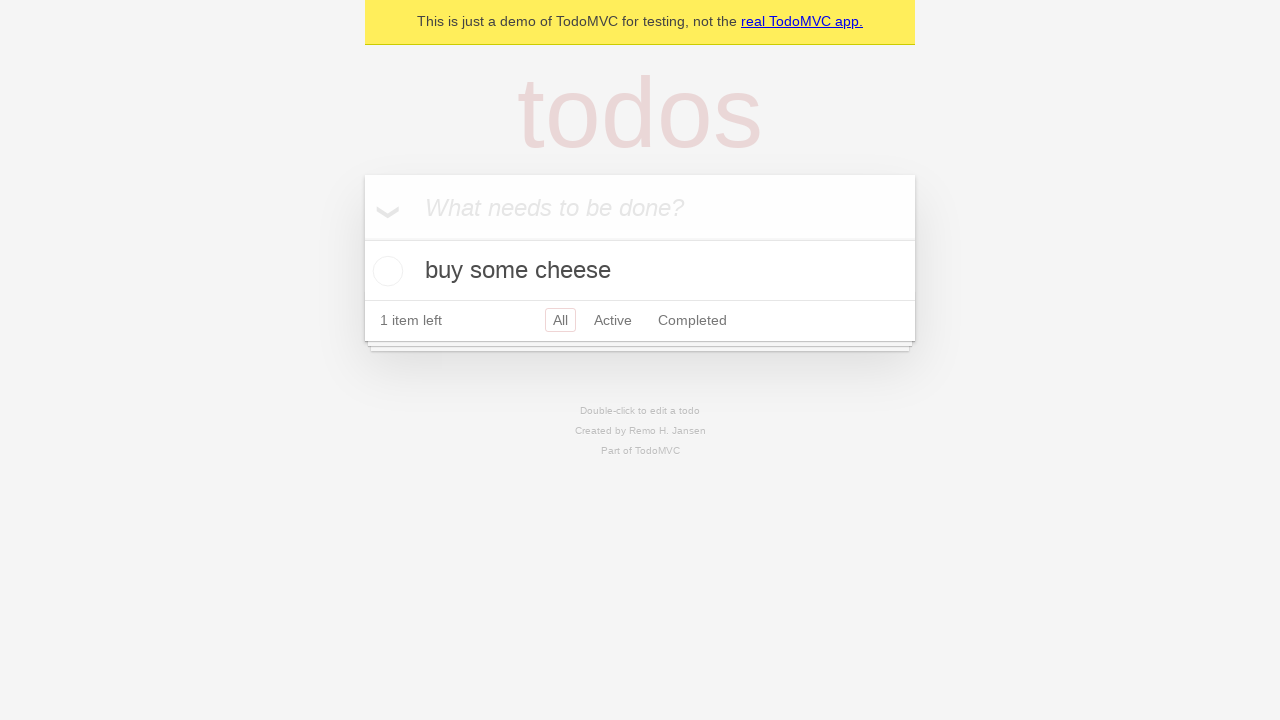

Waited for todo item to appear in the list
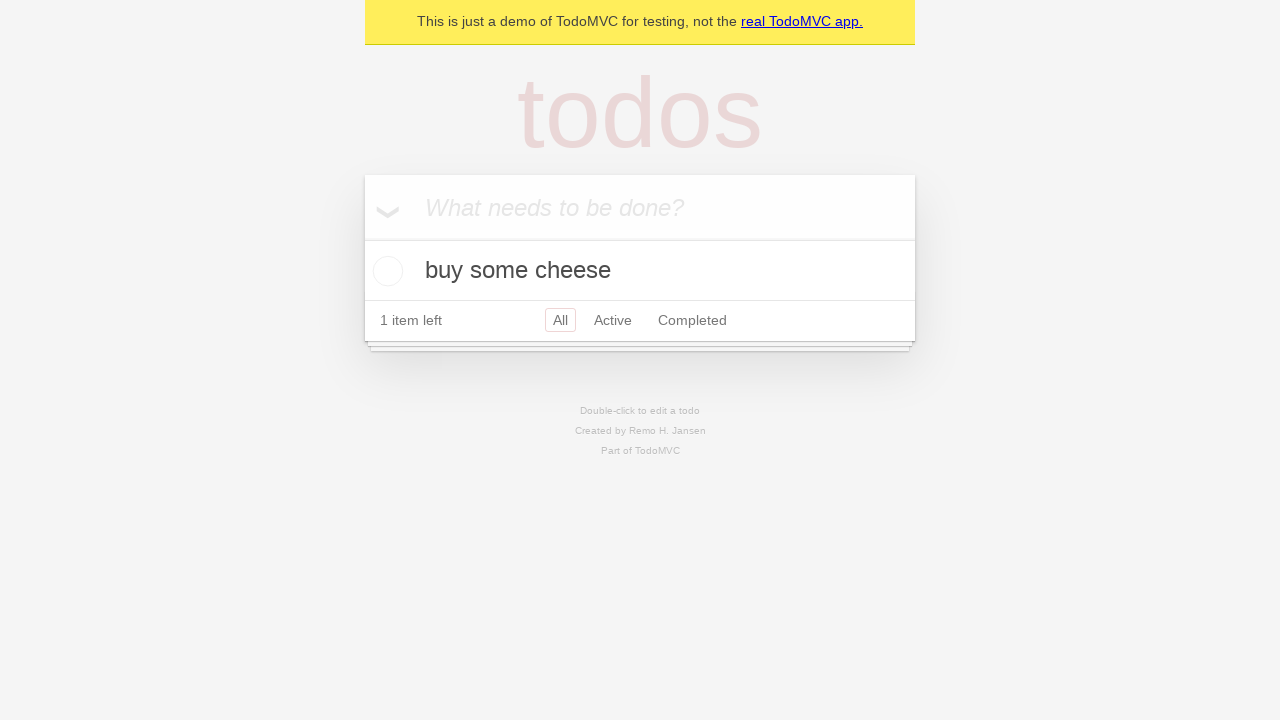

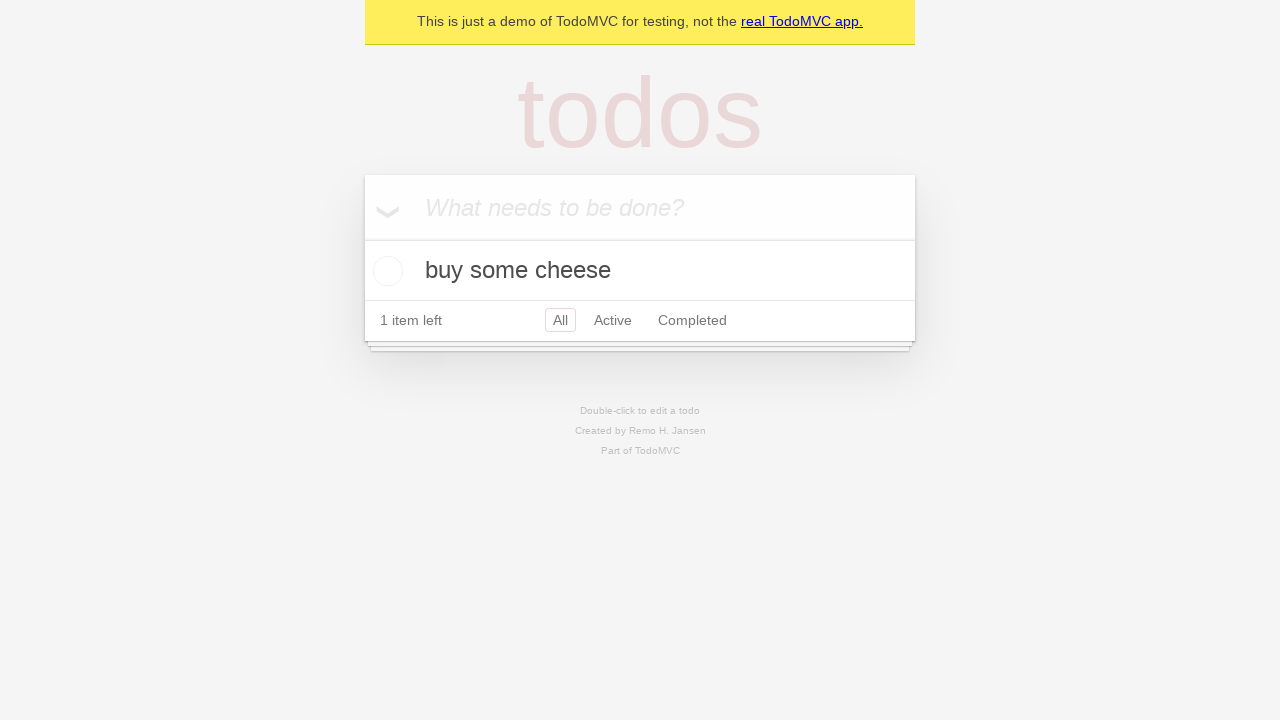